Navigates to example.com, selects the first anchor element on the page, and clicks on it to follow the link.

Starting URL: https://example.com

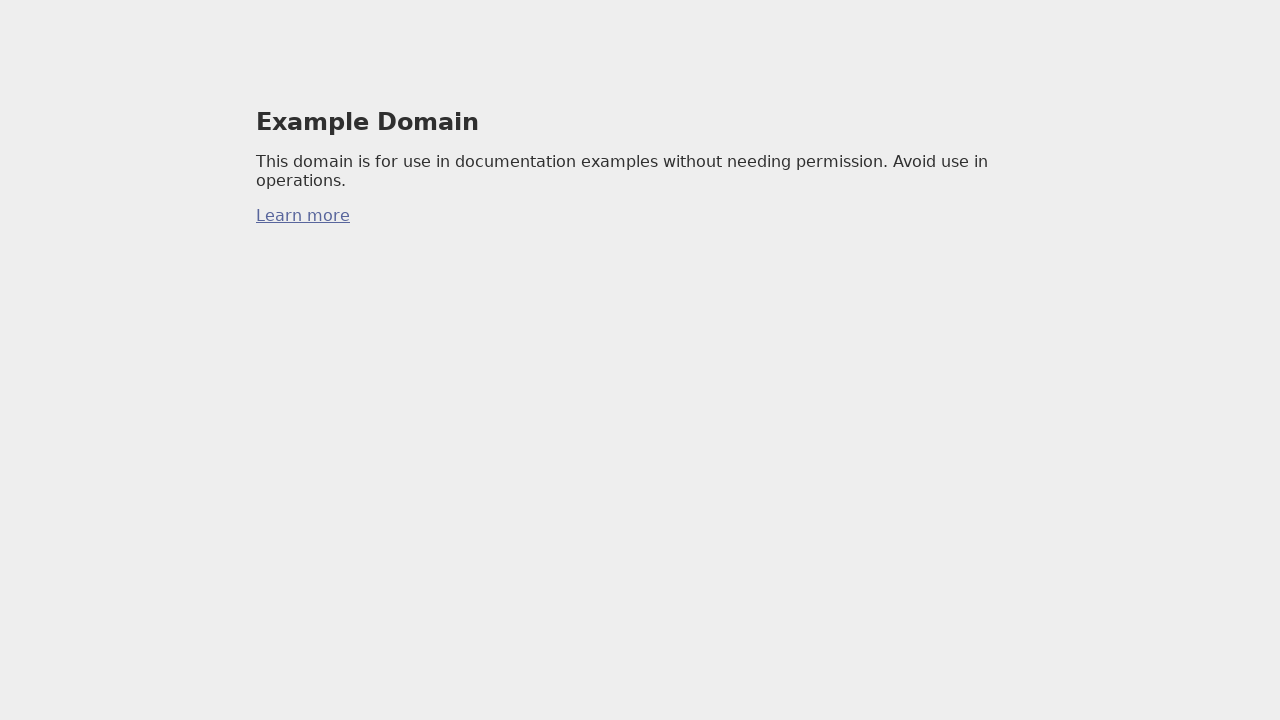

Selected the first anchor element on the page
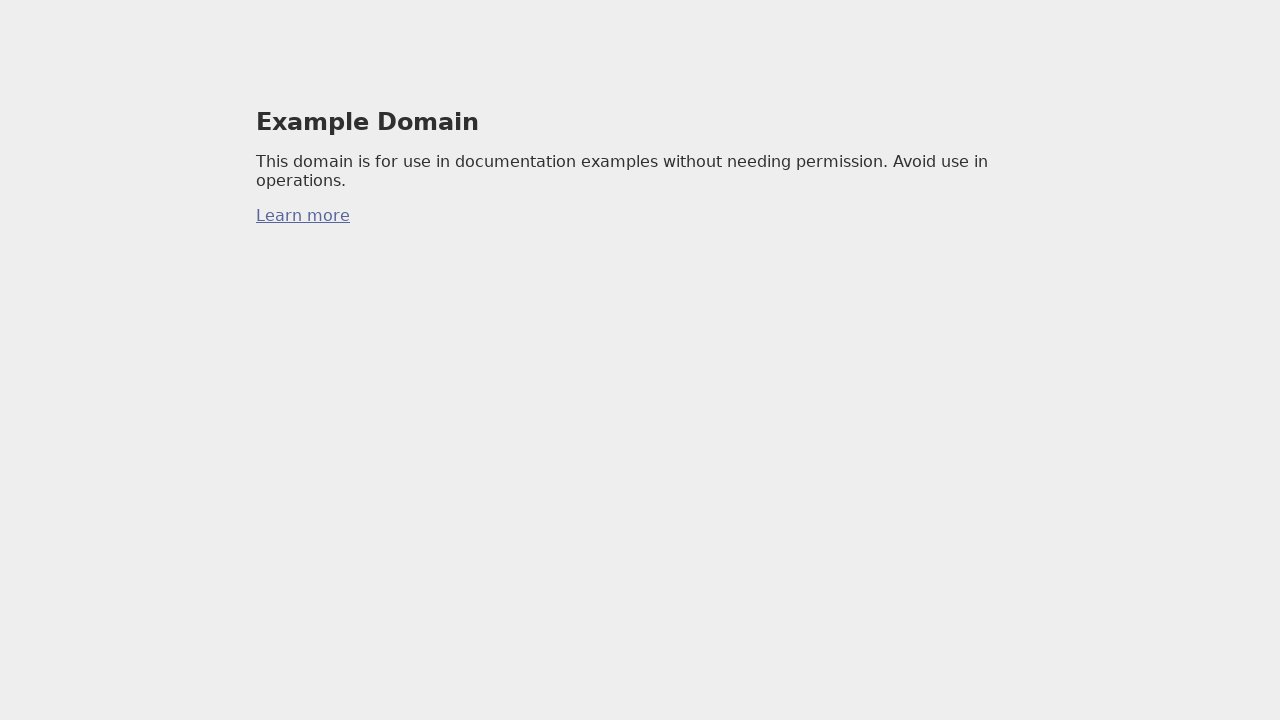

Clicked the first anchor element to follow the link
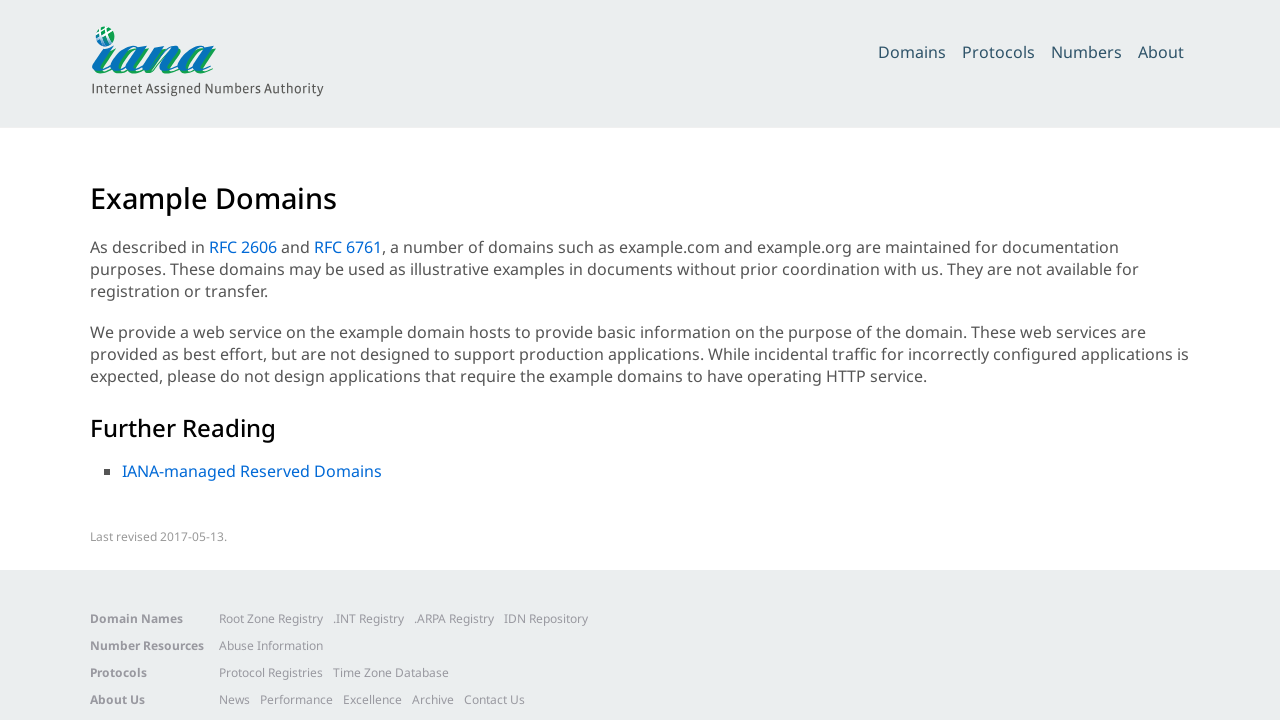

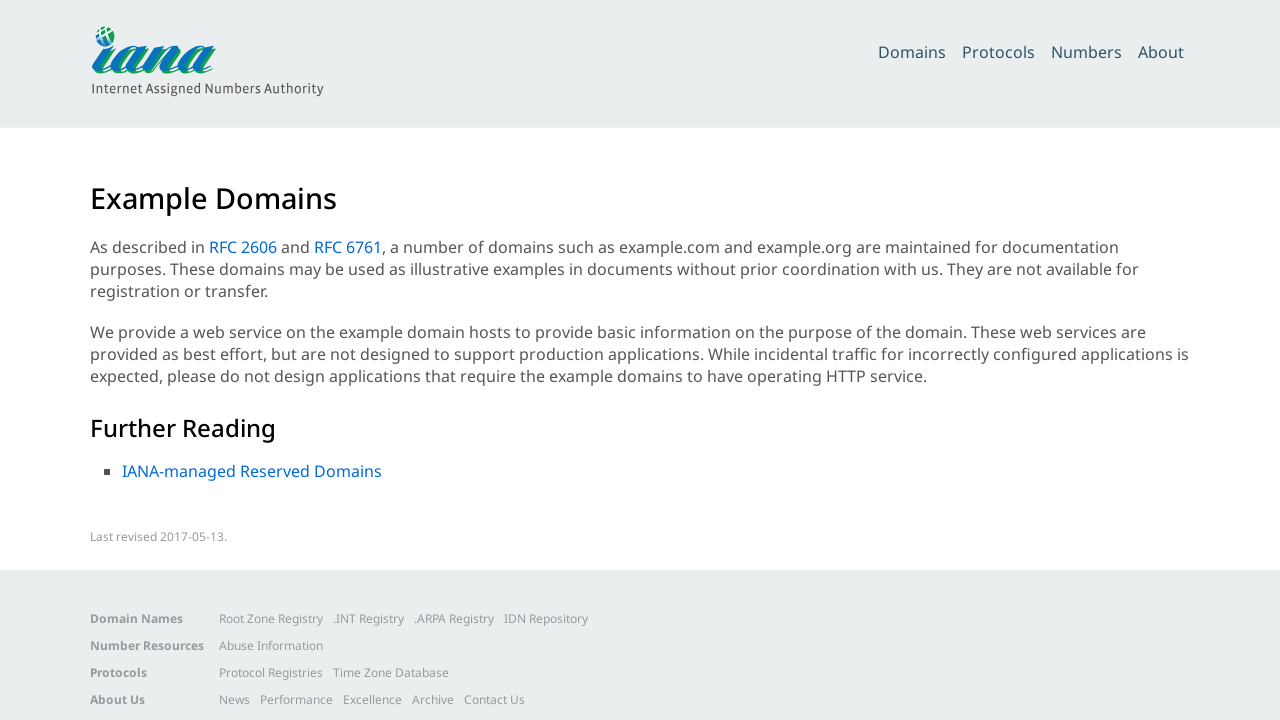